Tests the 204 No Content response by clicking the no-content link button and verifying the response message

Starting URL: https://demoqa.com/

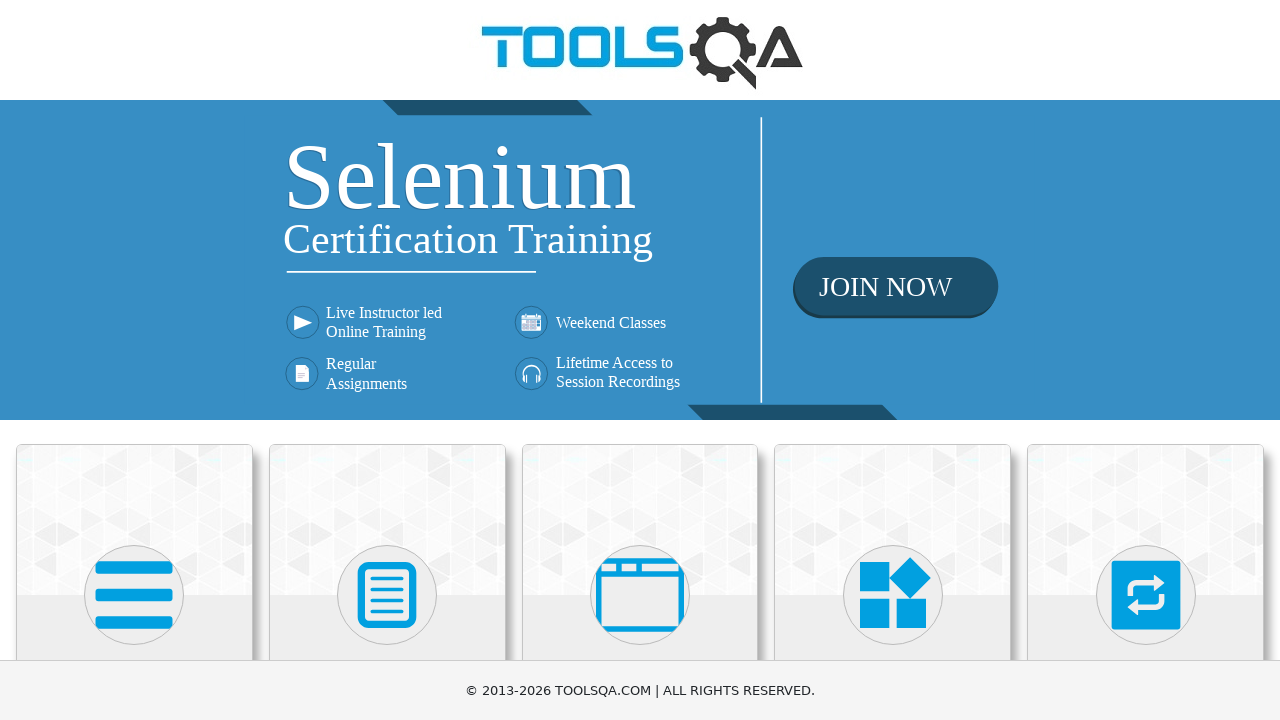

Clicked on Elements section at (134, 360) on xpath=//h5[.='Elements']
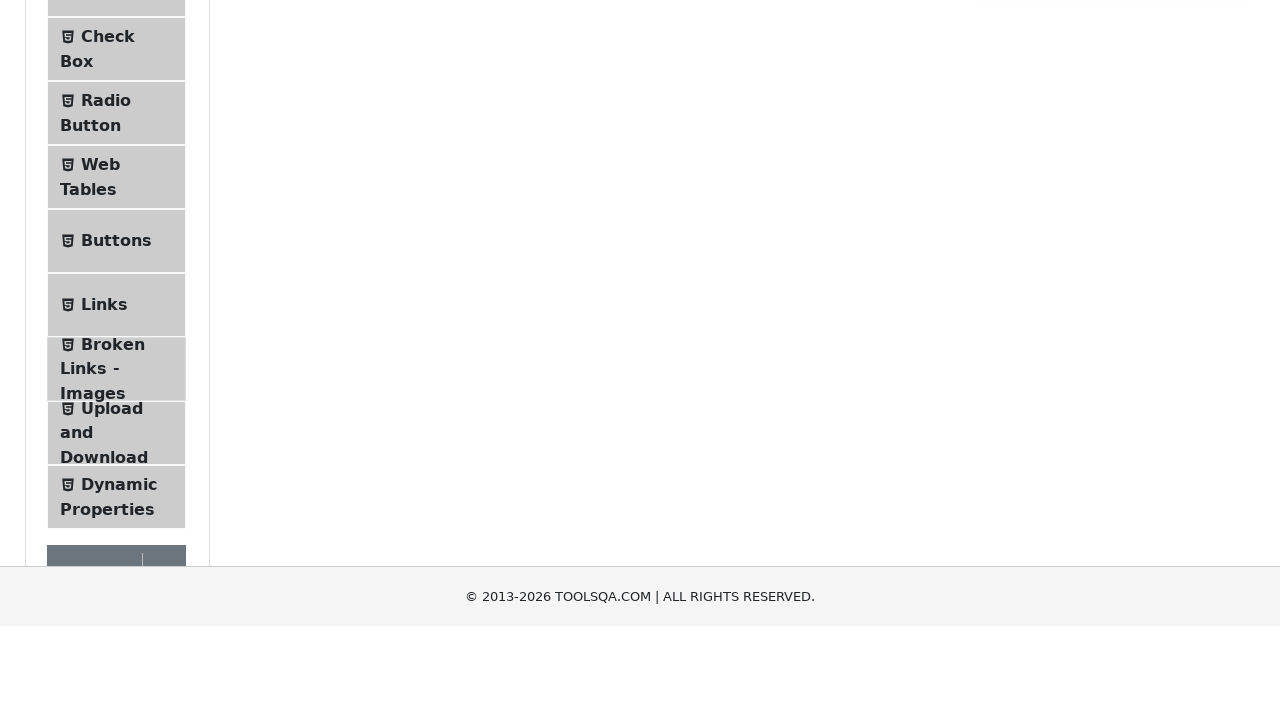

Clicked on Links page at (104, 581) on xpath=//span[.='Links']
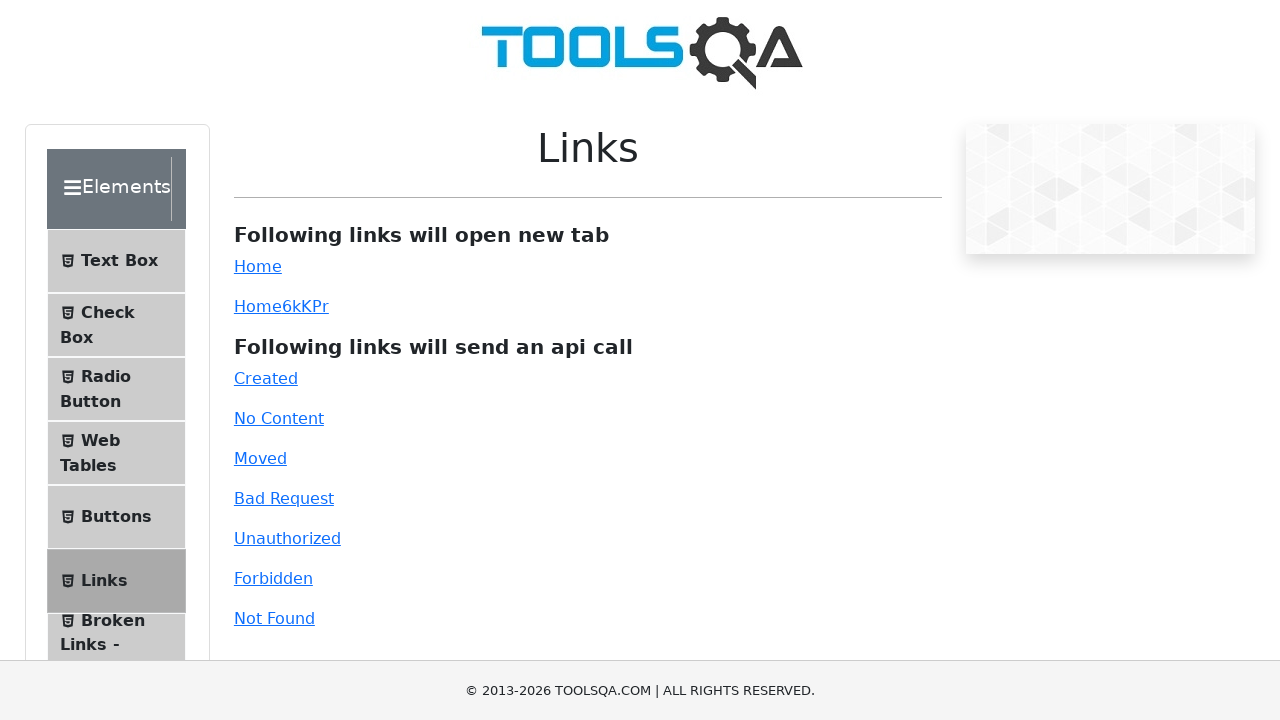

Clicked the no-content link button at (279, 418) on xpath=//a[@id='no-content']
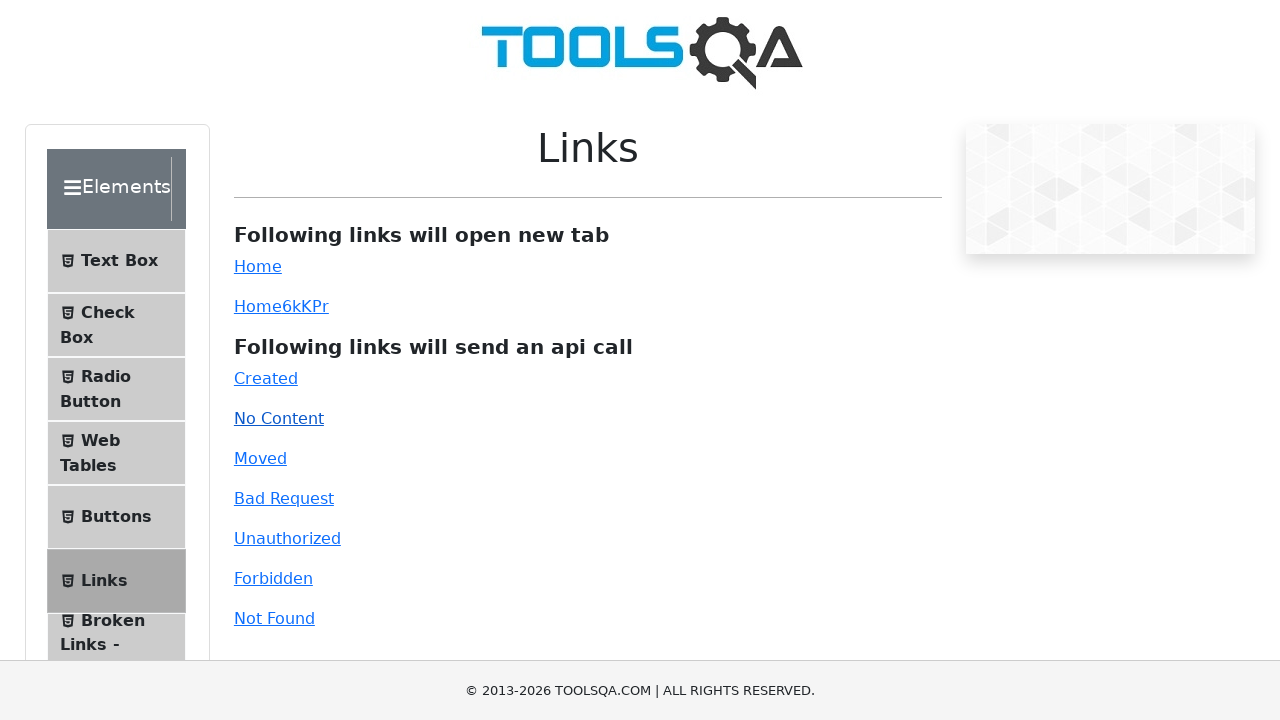

Waited for 204 No Content response message to appear
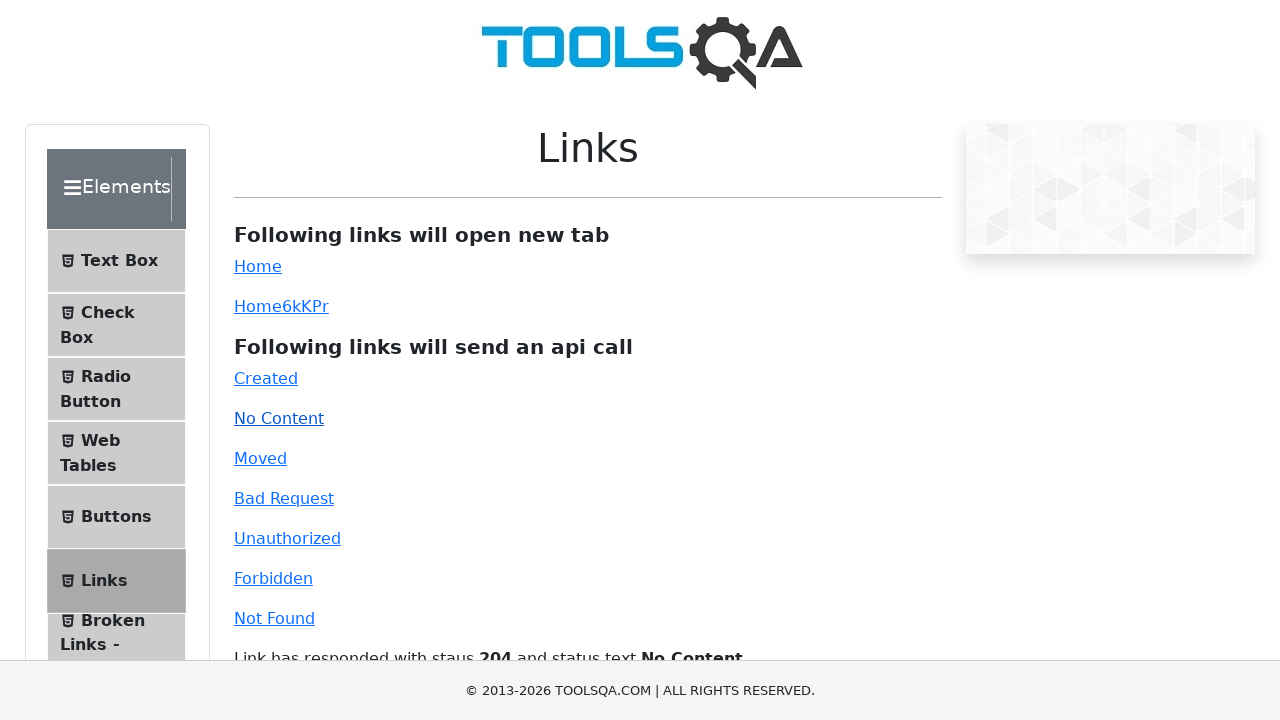

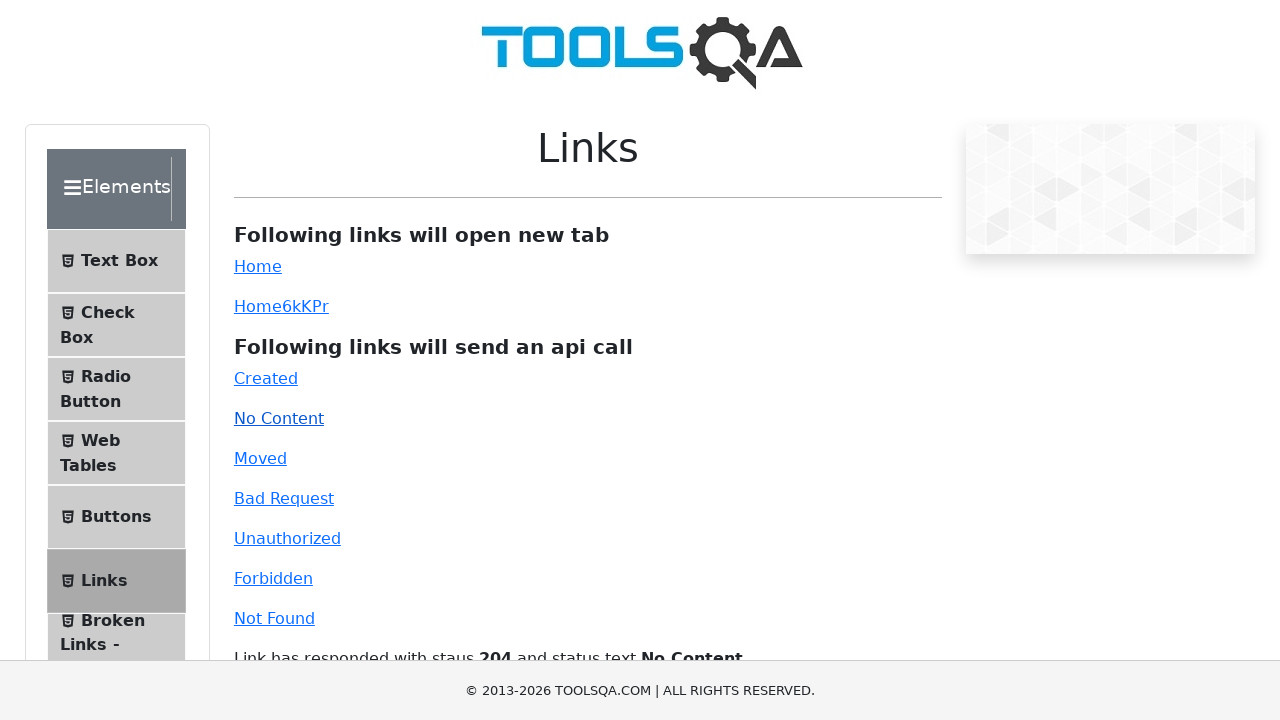